Tests selecting and deselecting radio buttons and checkboxes on a basic form

Starting URL: https://automationfc.github.io/basic-form/index.html

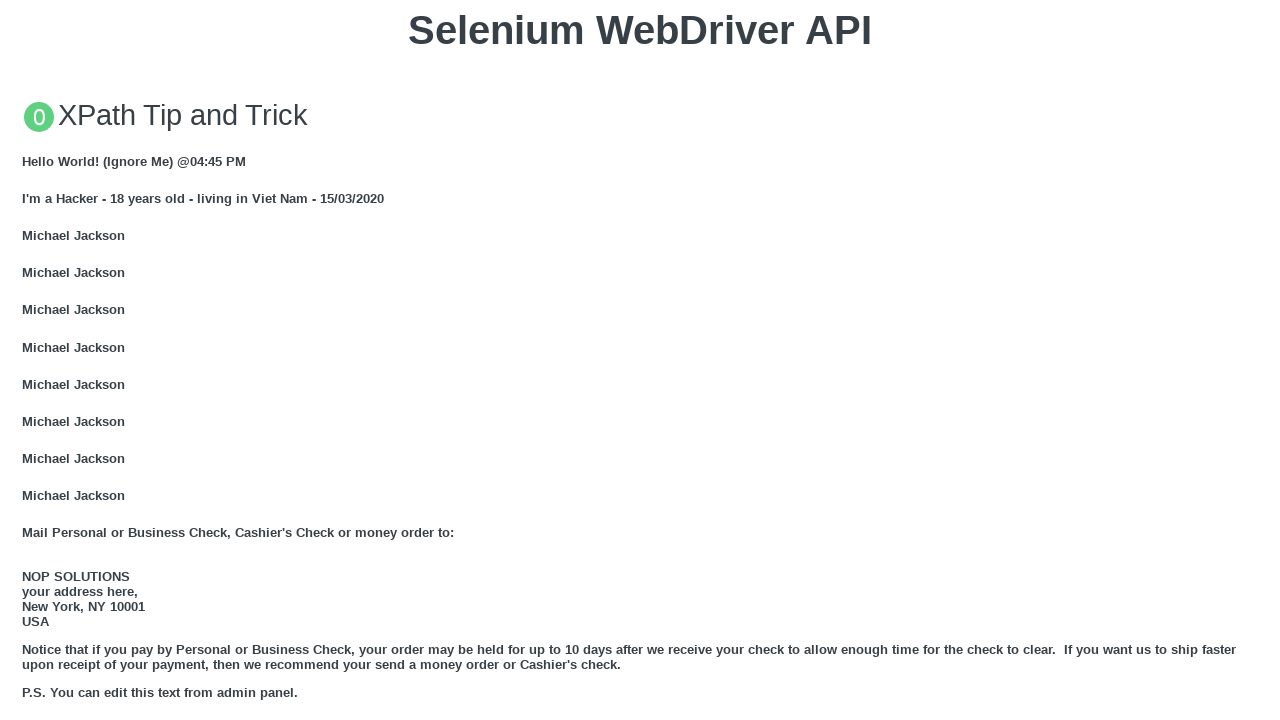

Clicked the under_18 radio button at (28, 360) on input#under_18
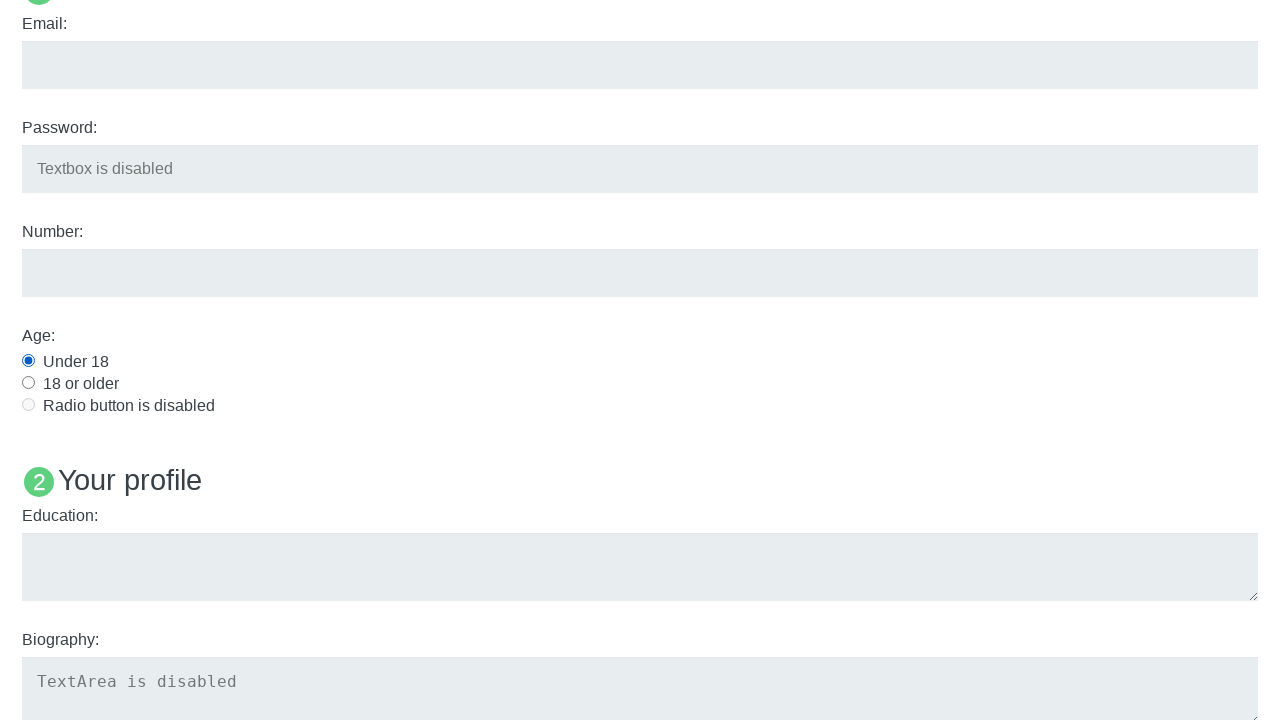

Clicked the java checkbox to select it at (28, 361) on input#java
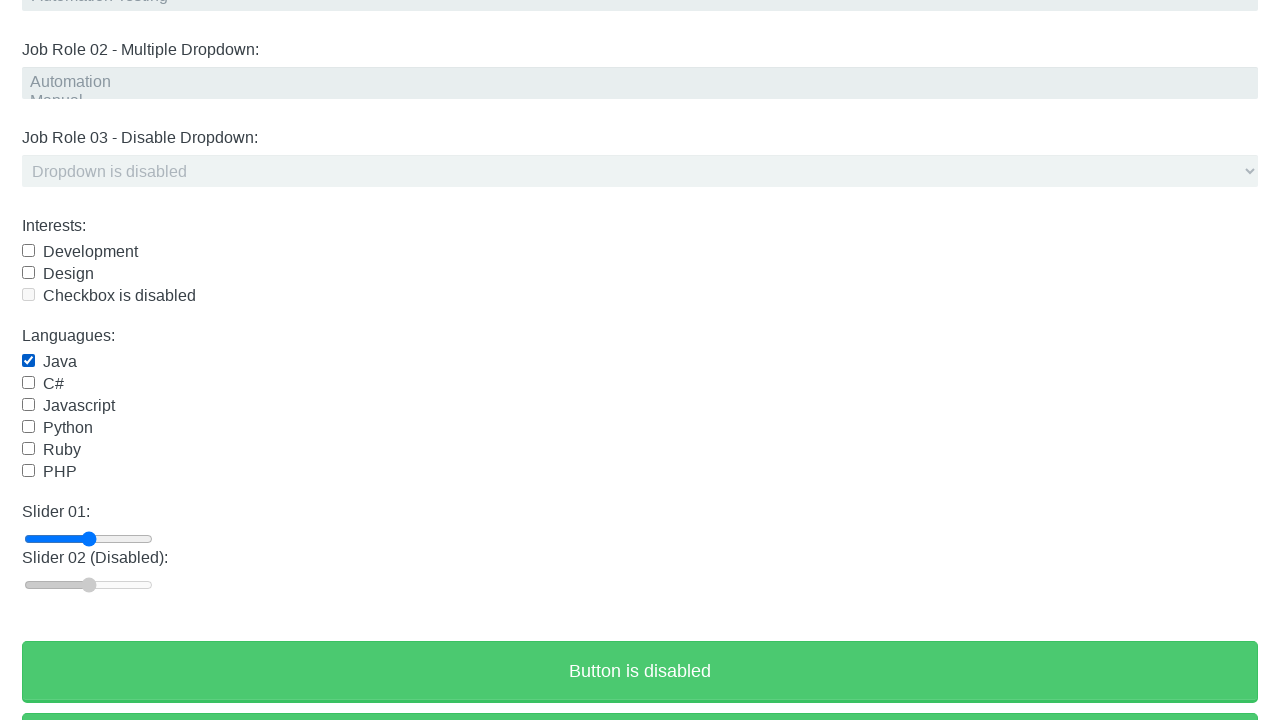

Waited 500ms for state change
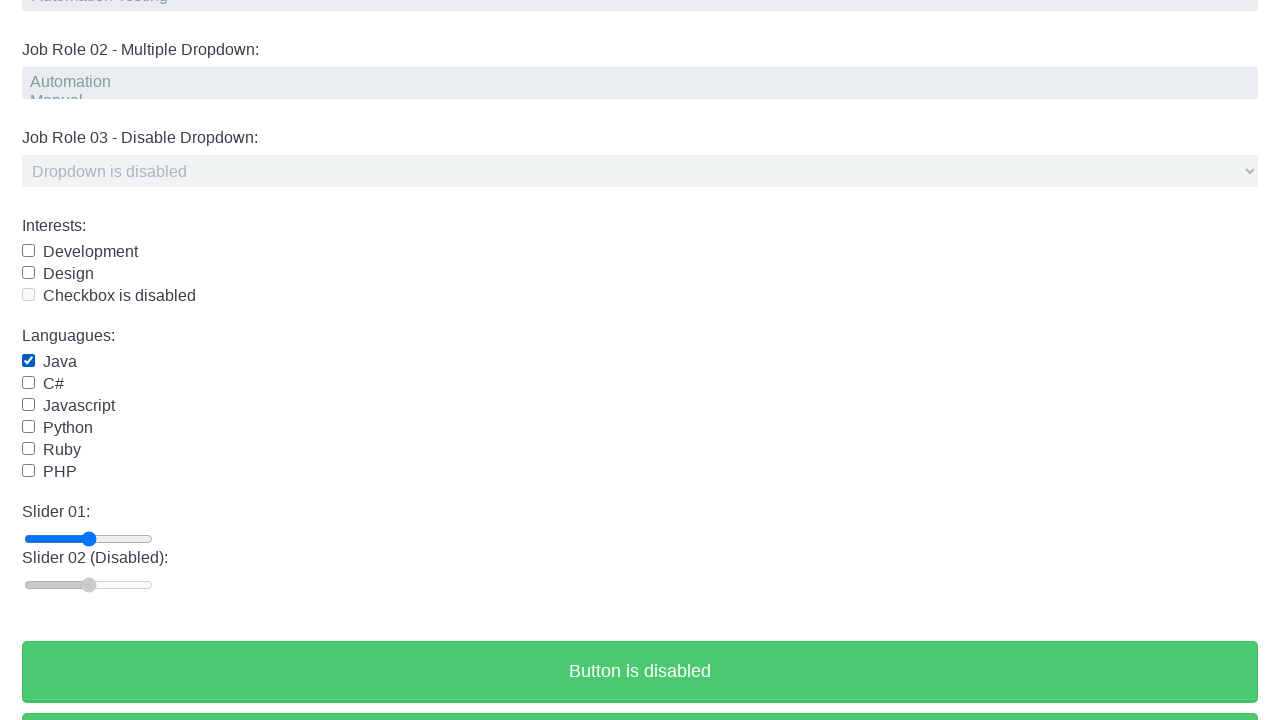

Clicked the java checkbox again to deselect it at (28, 361) on input#java
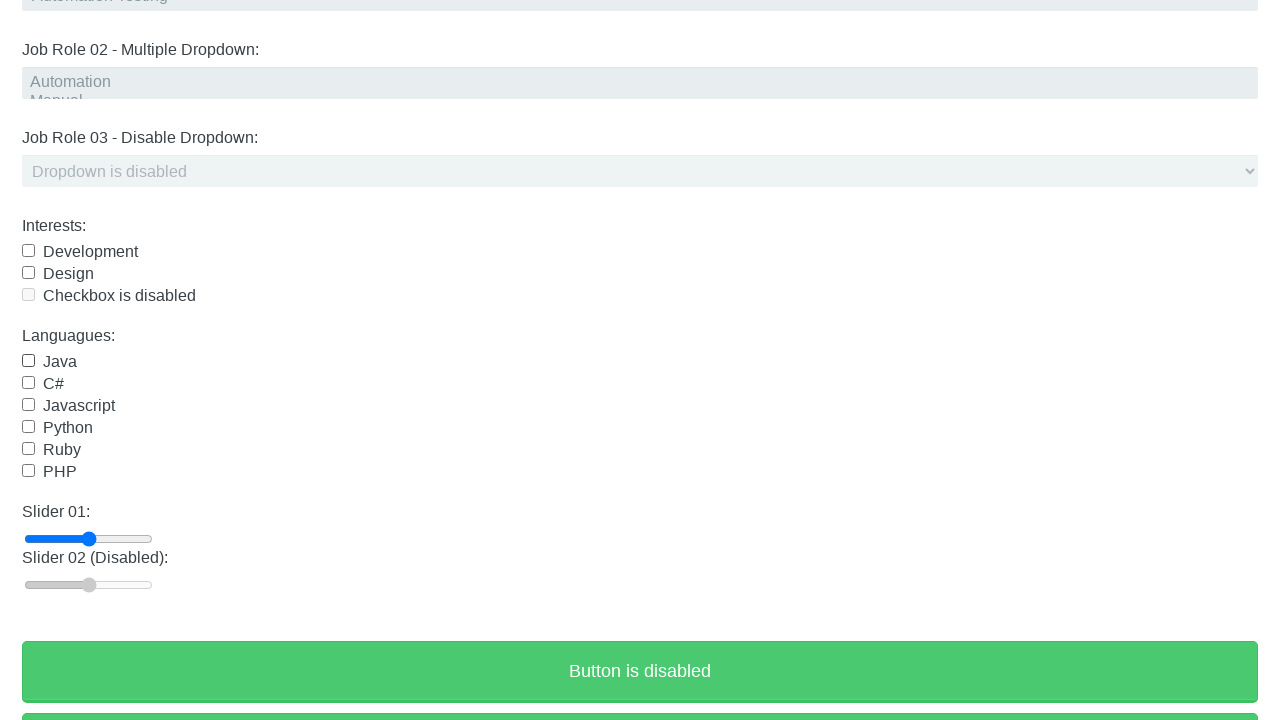

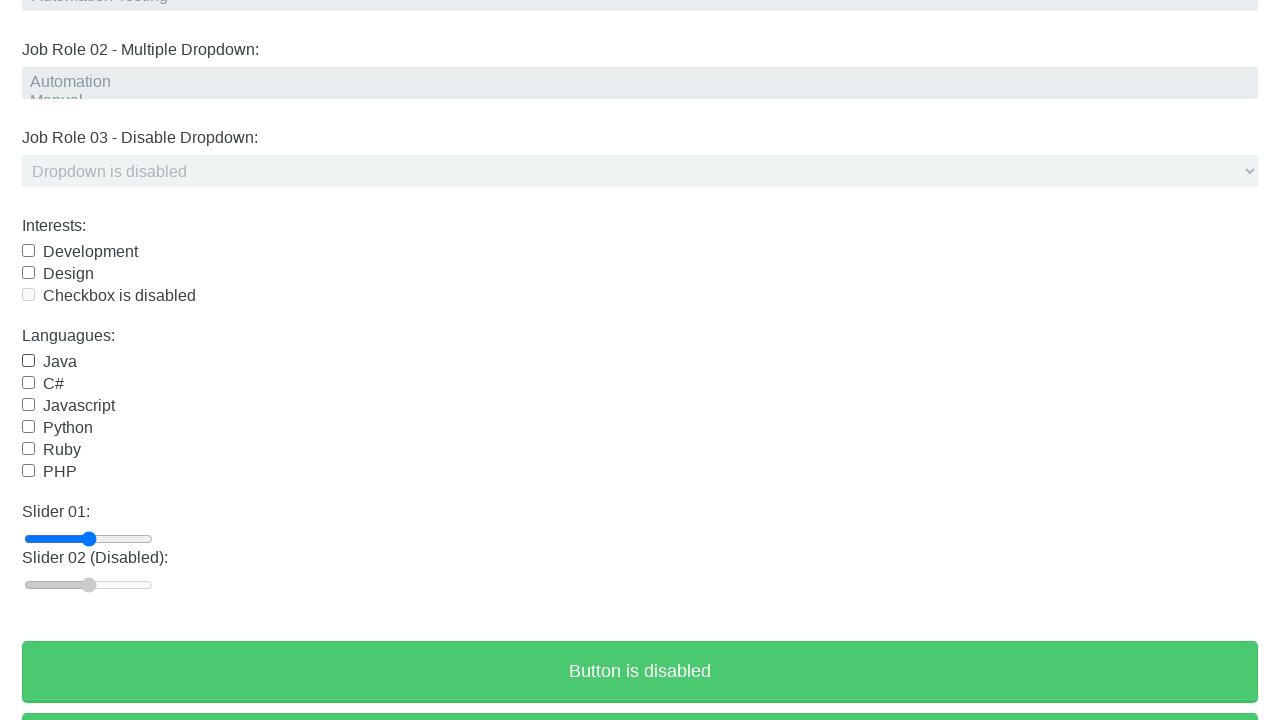